Navigates to the eztravel packages website and waits for the page content to load, verifying the page is accessible.

Starting URL: https://packages.eztravel.com.tw/

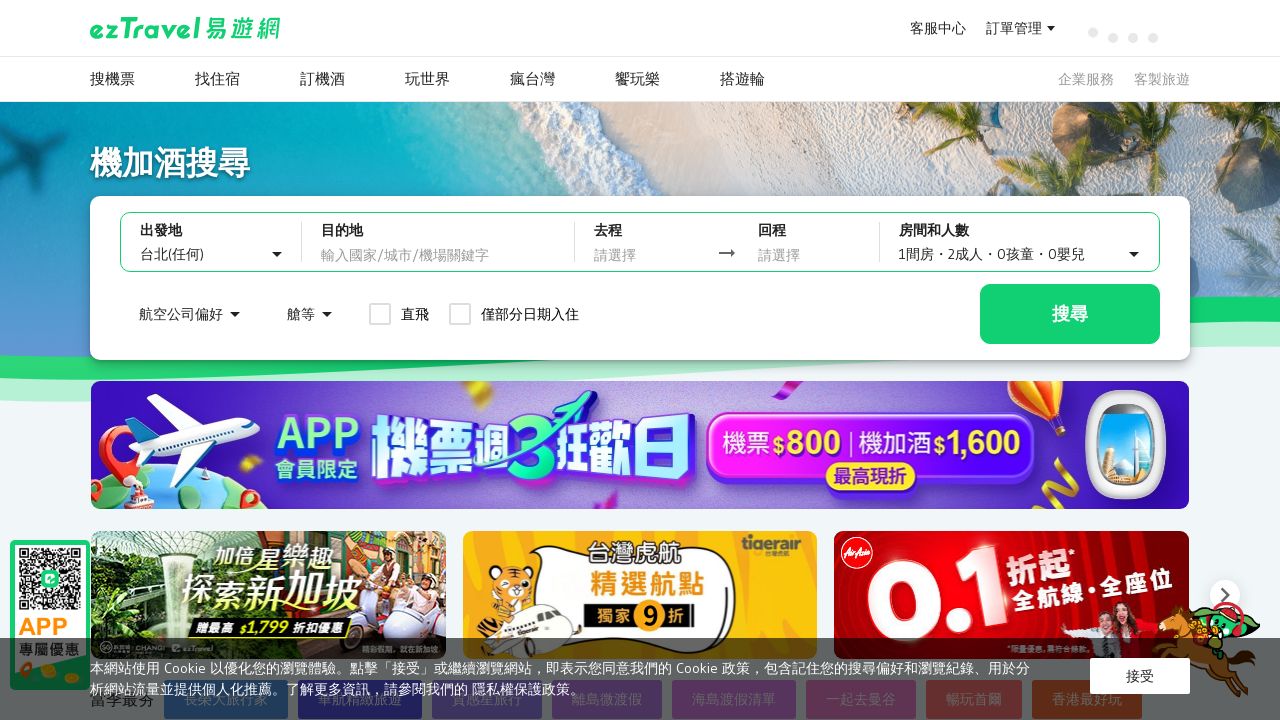

Waited for page content to load and network to become idle
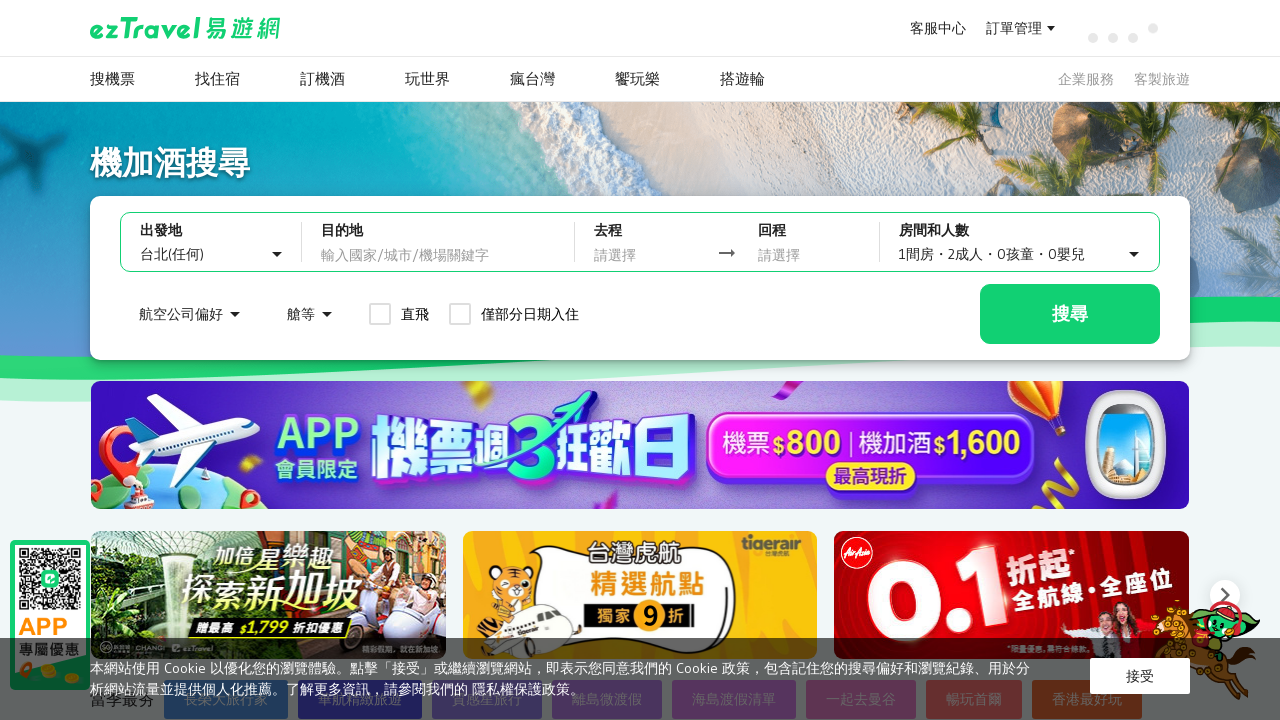

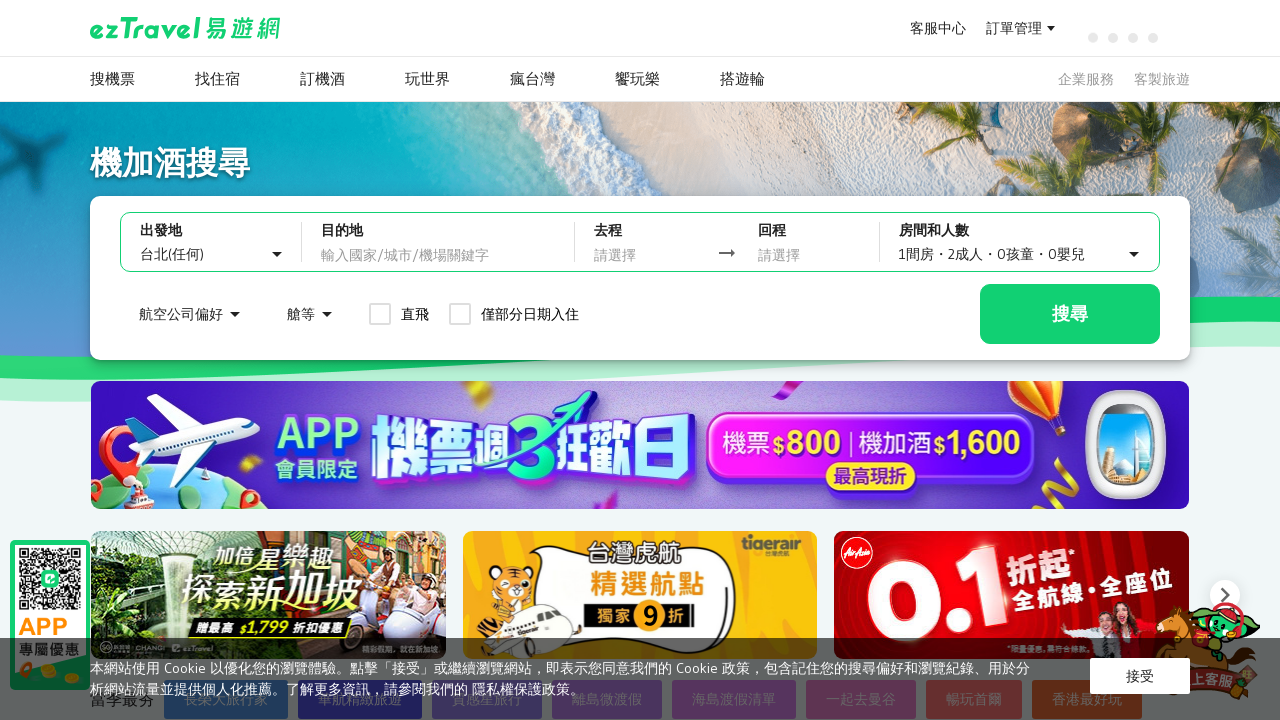